Checks all checkboxes with name "volim[]" and verifies the "paradajz" checkbox is selected

Starting URL: http://qa.todorowww.net/register

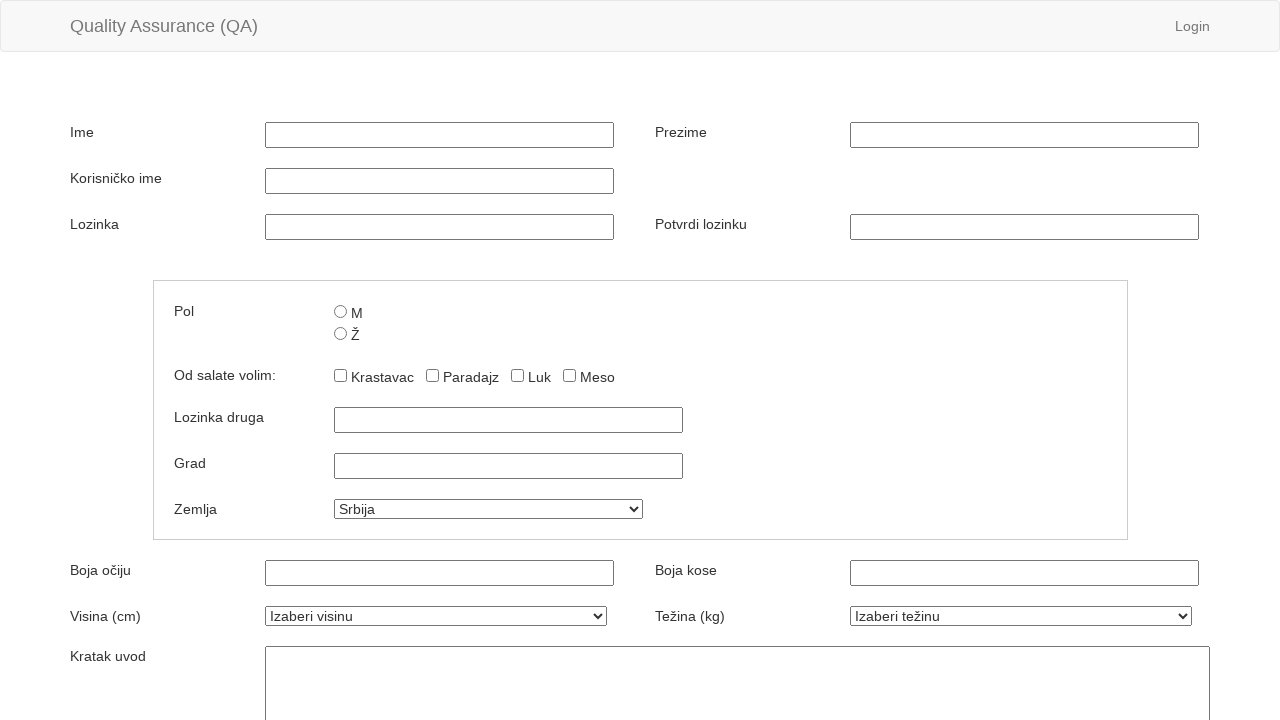

Navigated to registration page
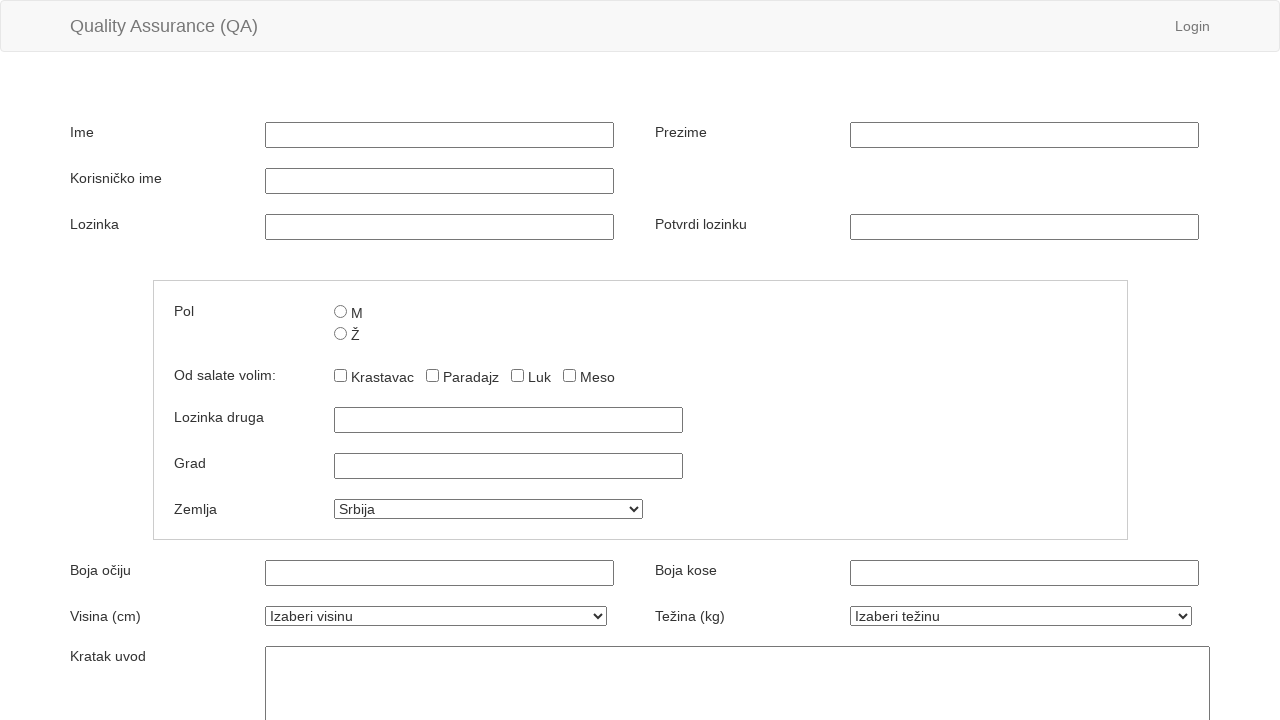

Located all 'volim[]' checkboxes
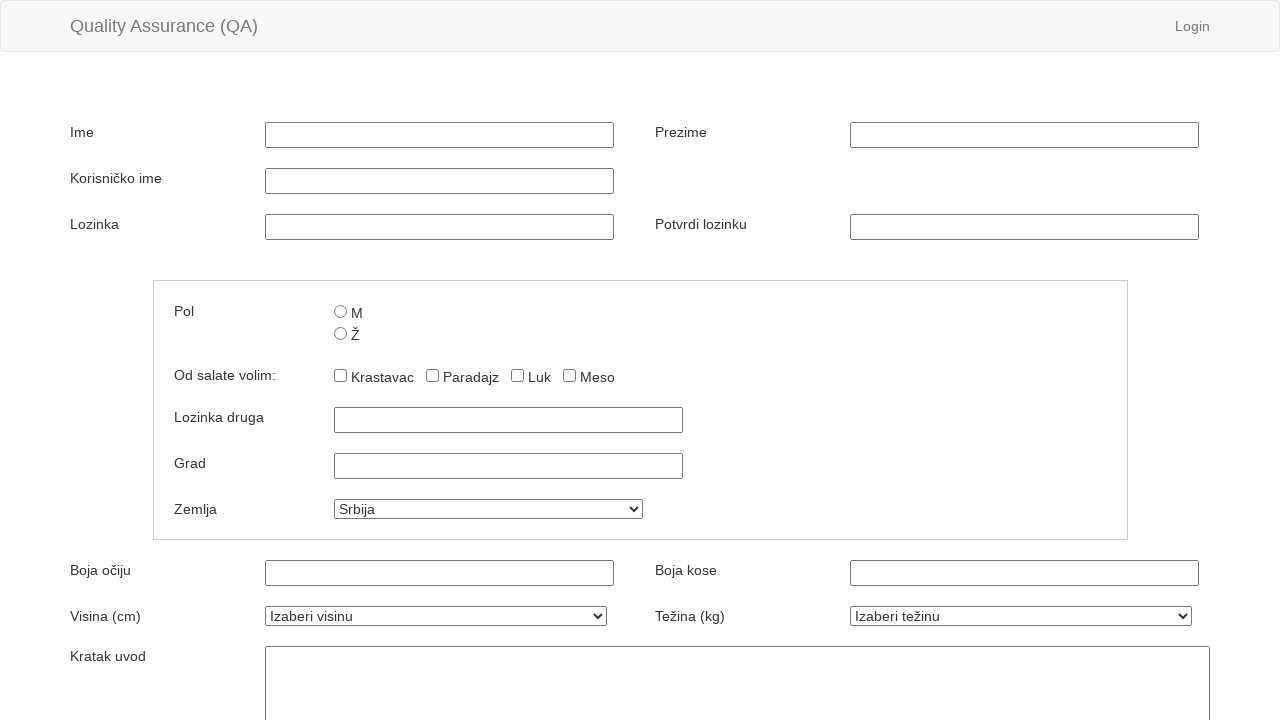

Found 4 checkboxes with name 'volim[]'
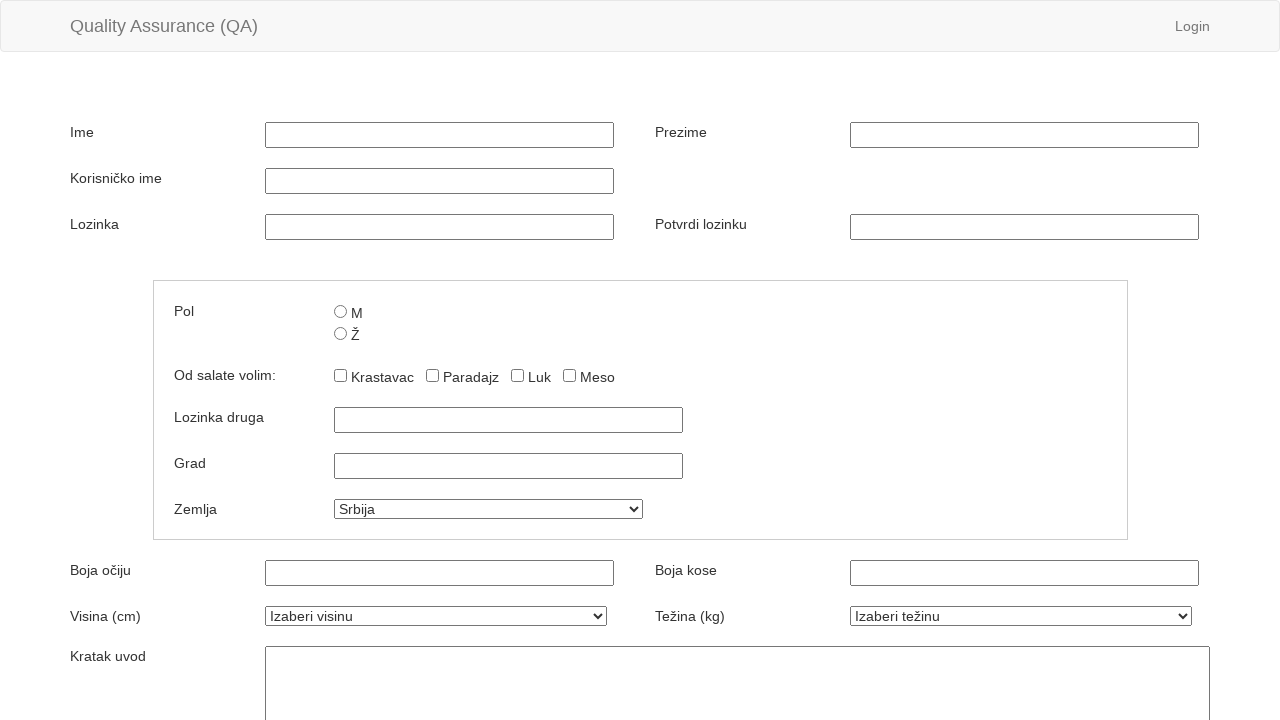

Clicked checkbox 1 of 4 at (340, 376) on input[name='volim[]'] >> nth=0
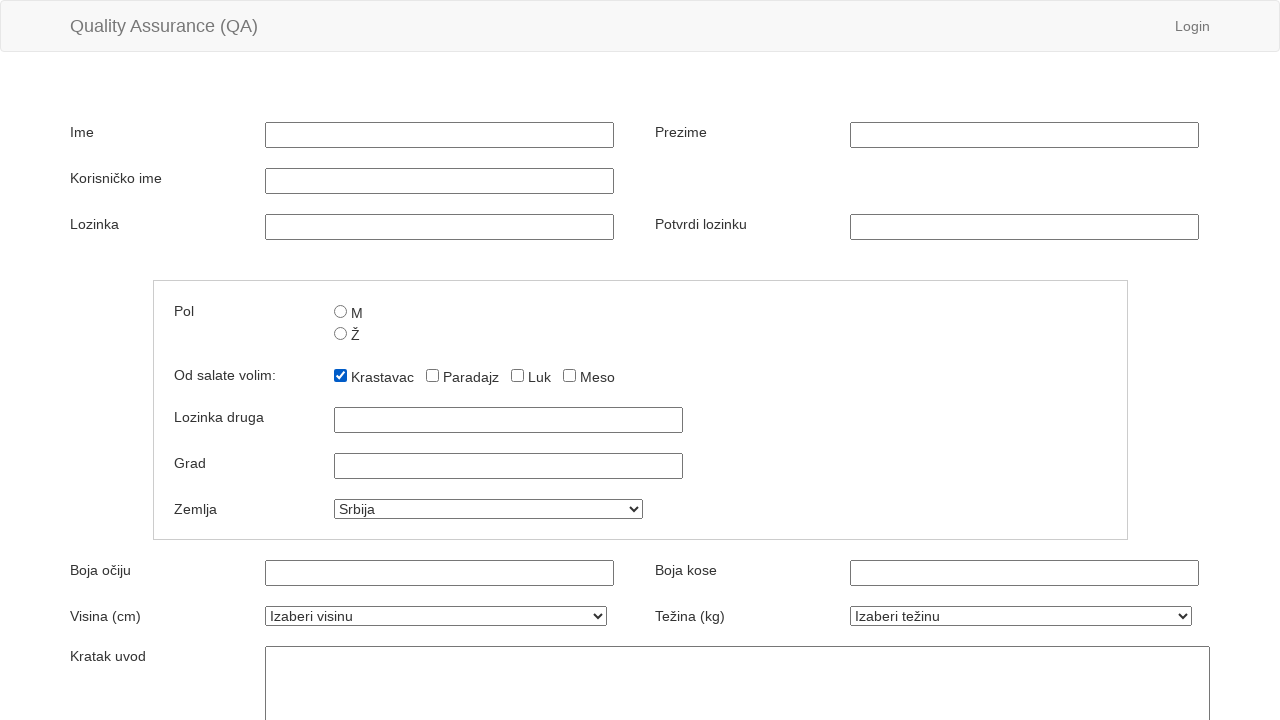

Waited 500ms after clicking checkbox 1
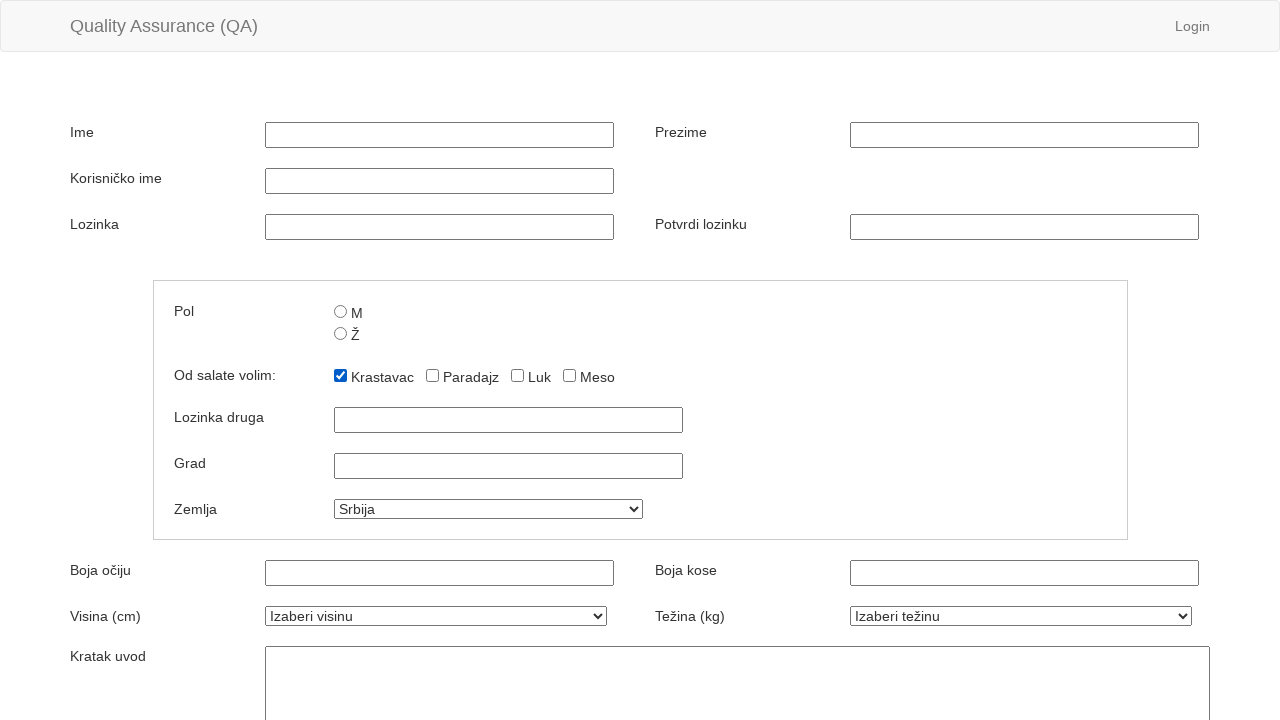

Clicked checkbox 2 of 4 at (432, 376) on input[name='volim[]'] >> nth=1
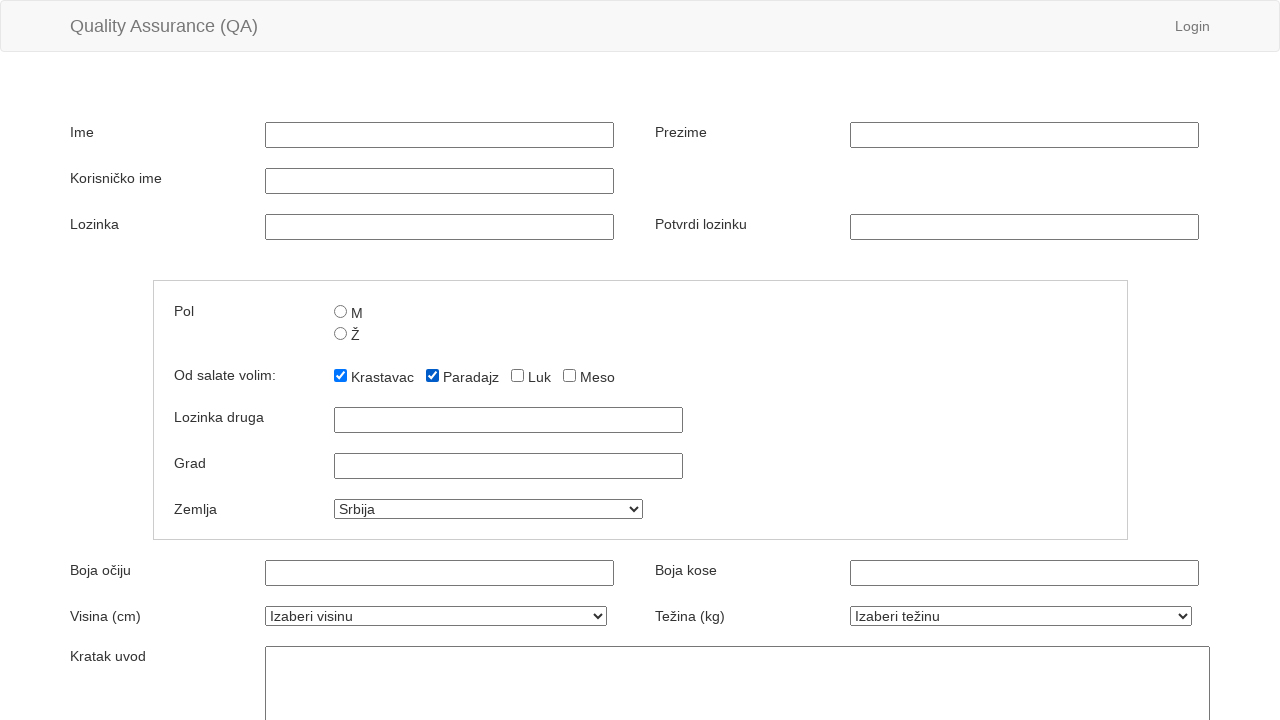

Waited 500ms after clicking checkbox 2
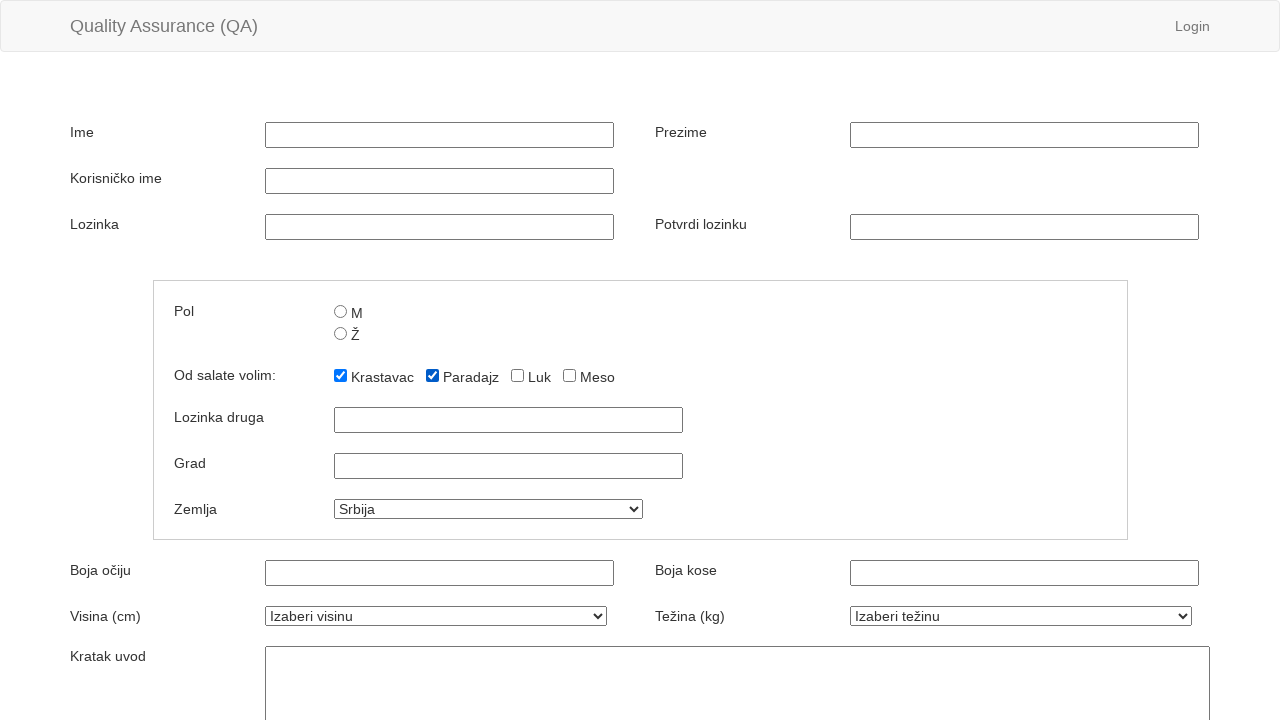

Clicked checkbox 3 of 4 at (517, 376) on input[name='volim[]'] >> nth=2
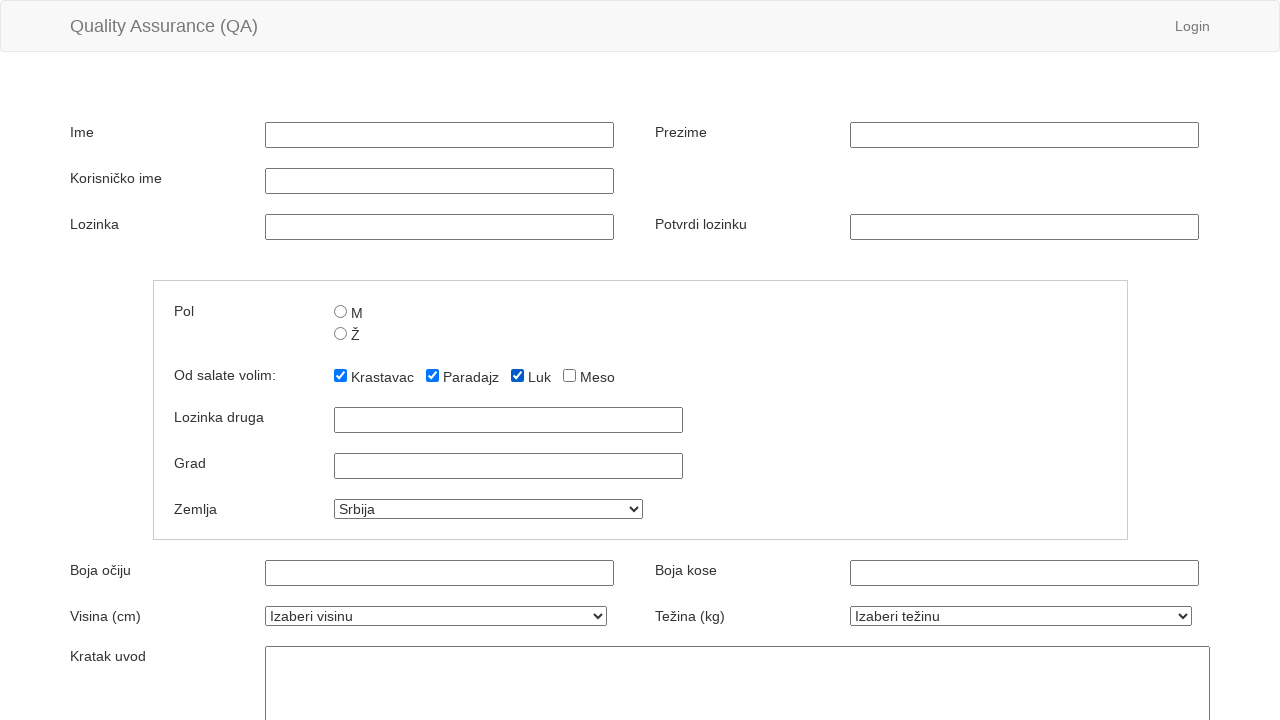

Waited 500ms after clicking checkbox 3
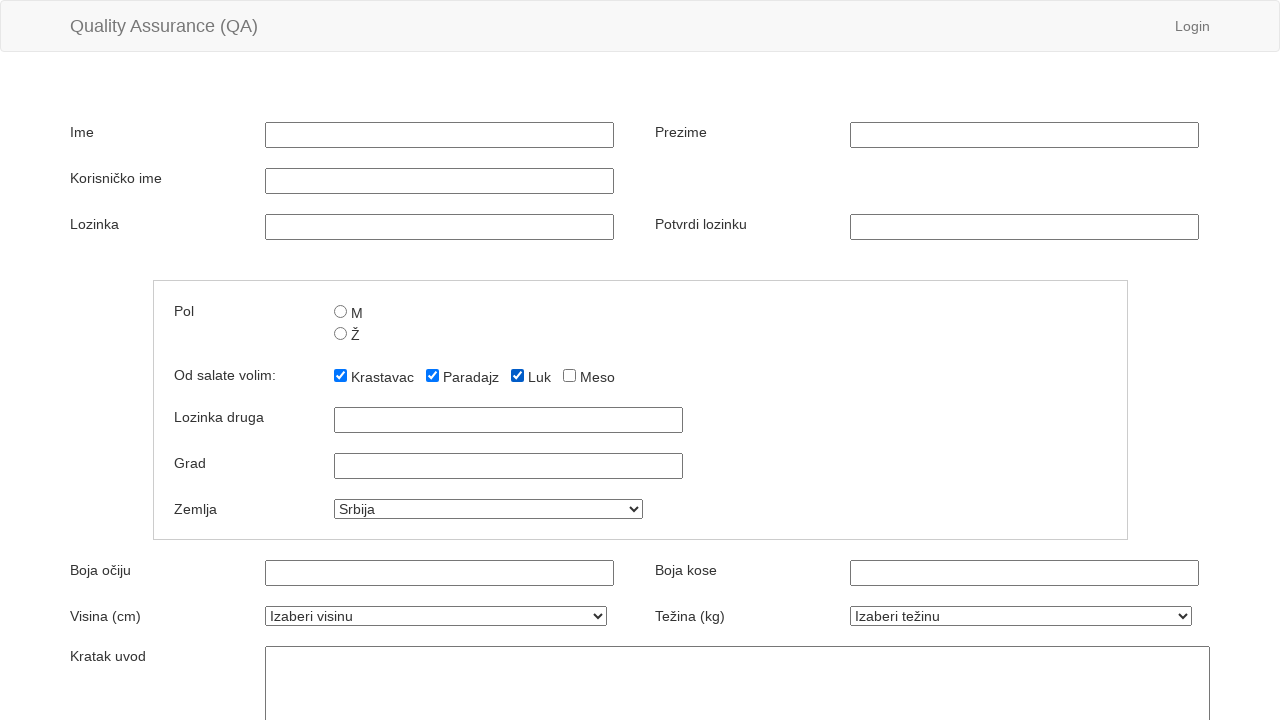

Clicked checkbox 4 of 4 at (569, 376) on input[name='volim[]'] >> nth=3
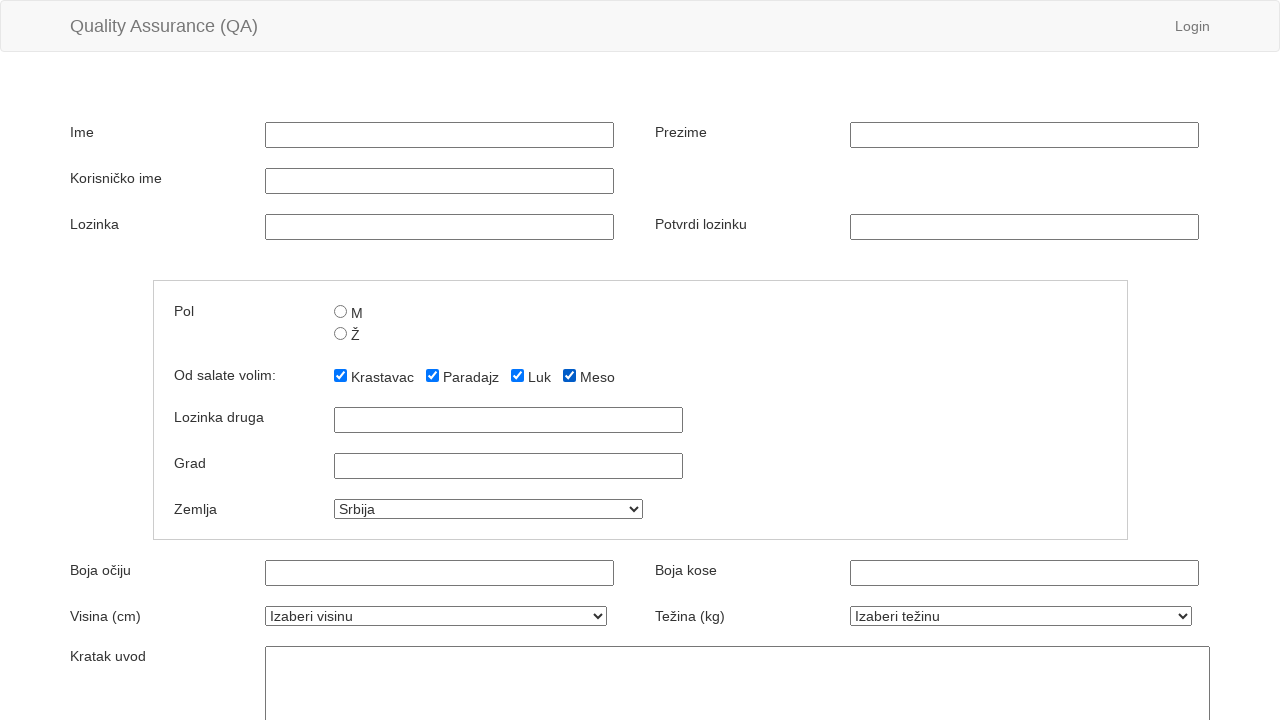

Waited 500ms after clicking checkbox 4
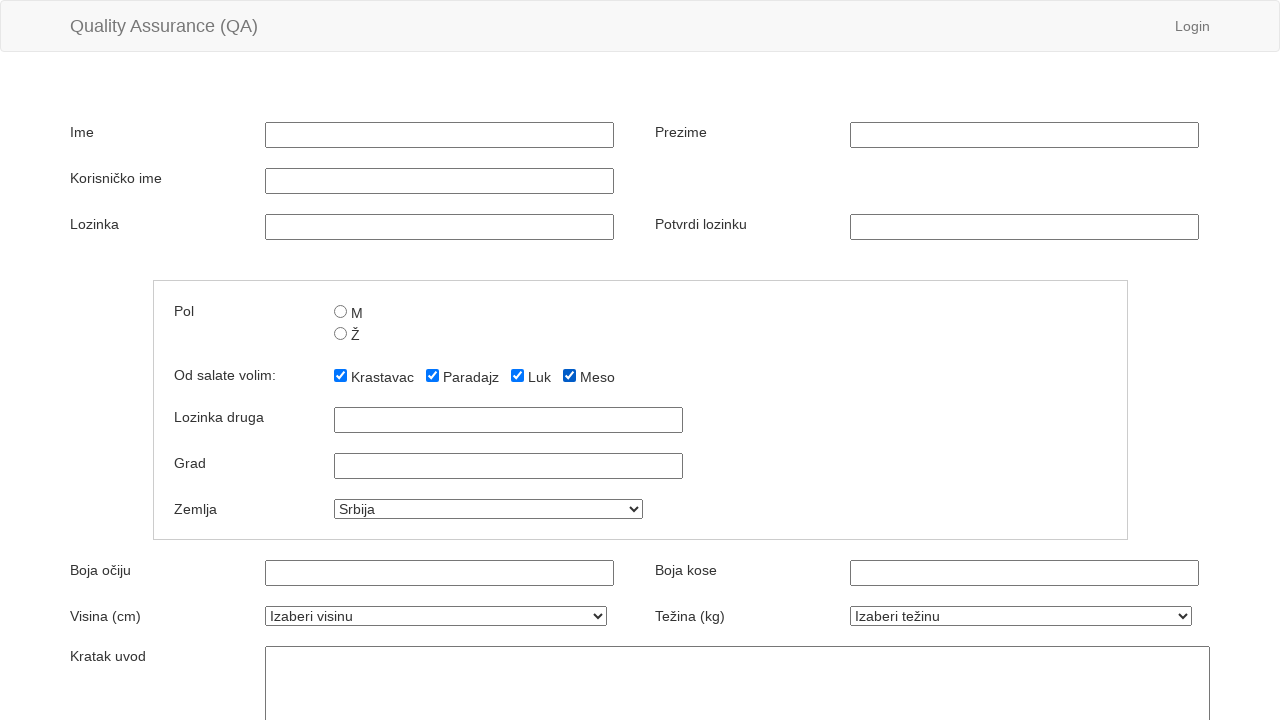

Verified that 'paradajz' checkbox is selected
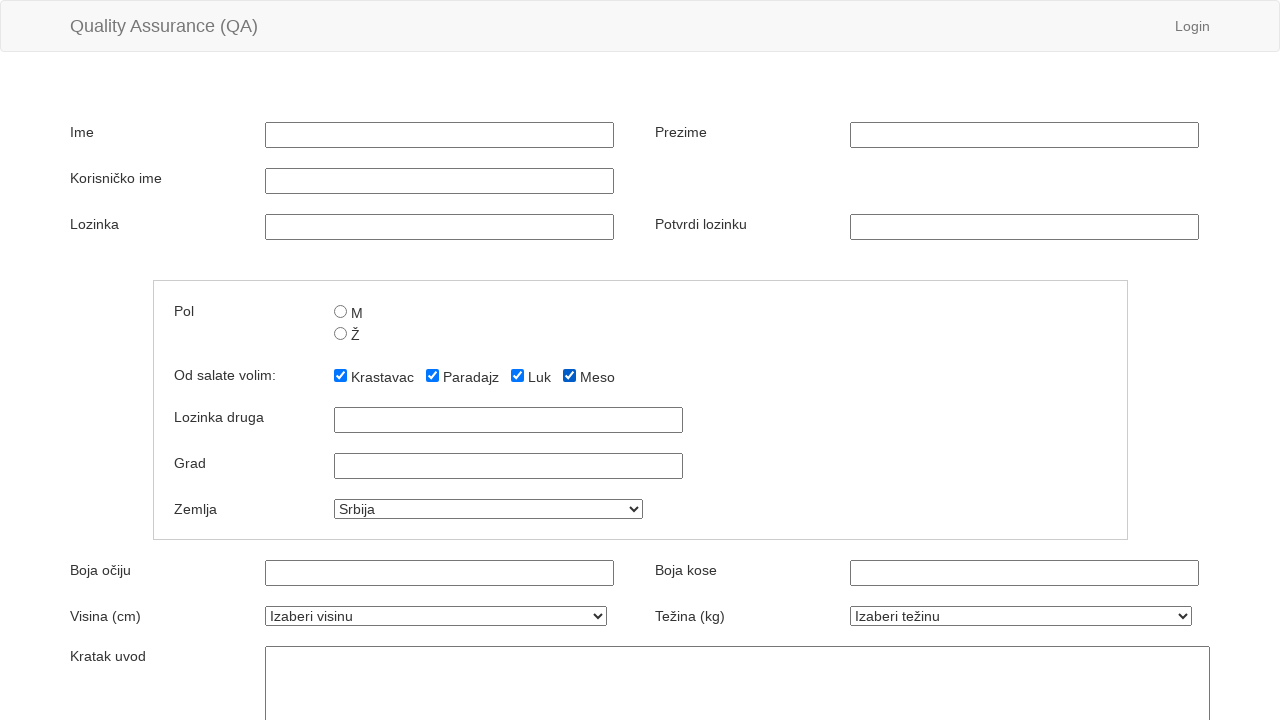

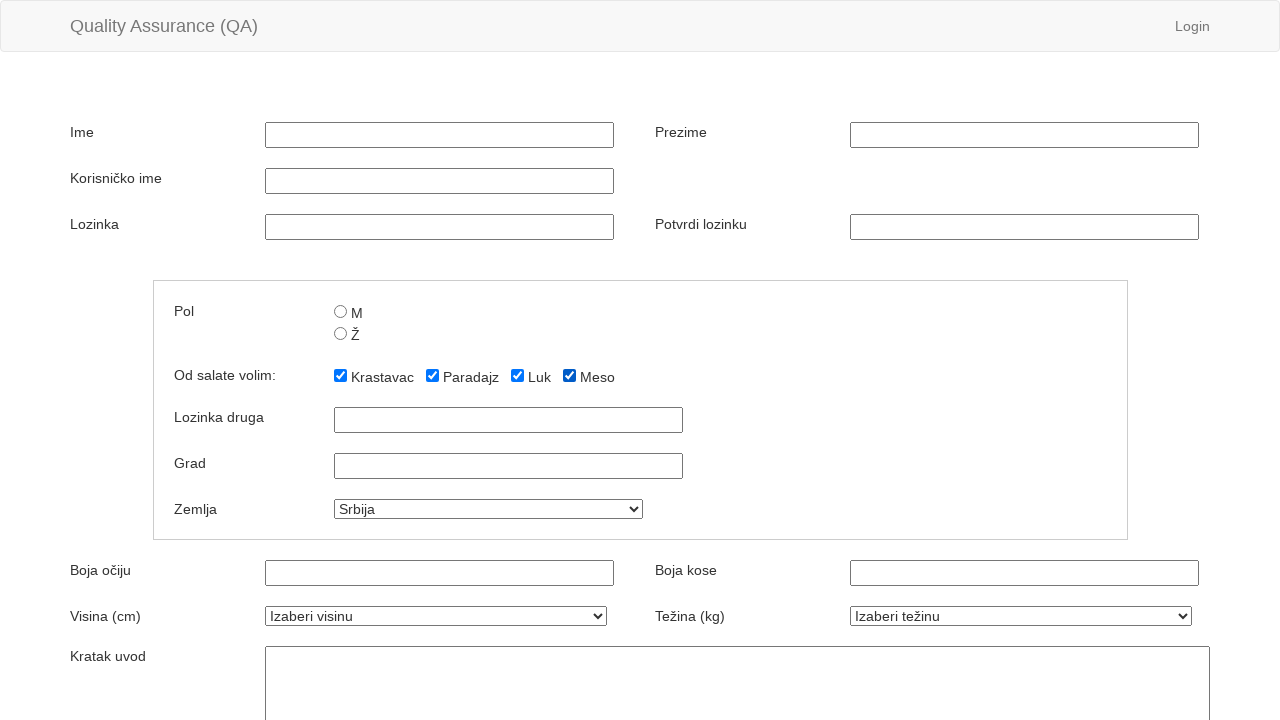